Tests navigation to Browse Languages section and M submenu to verify MySQL is listed as a programming language

Starting URL: http://www.99-bottles-of-beer.net

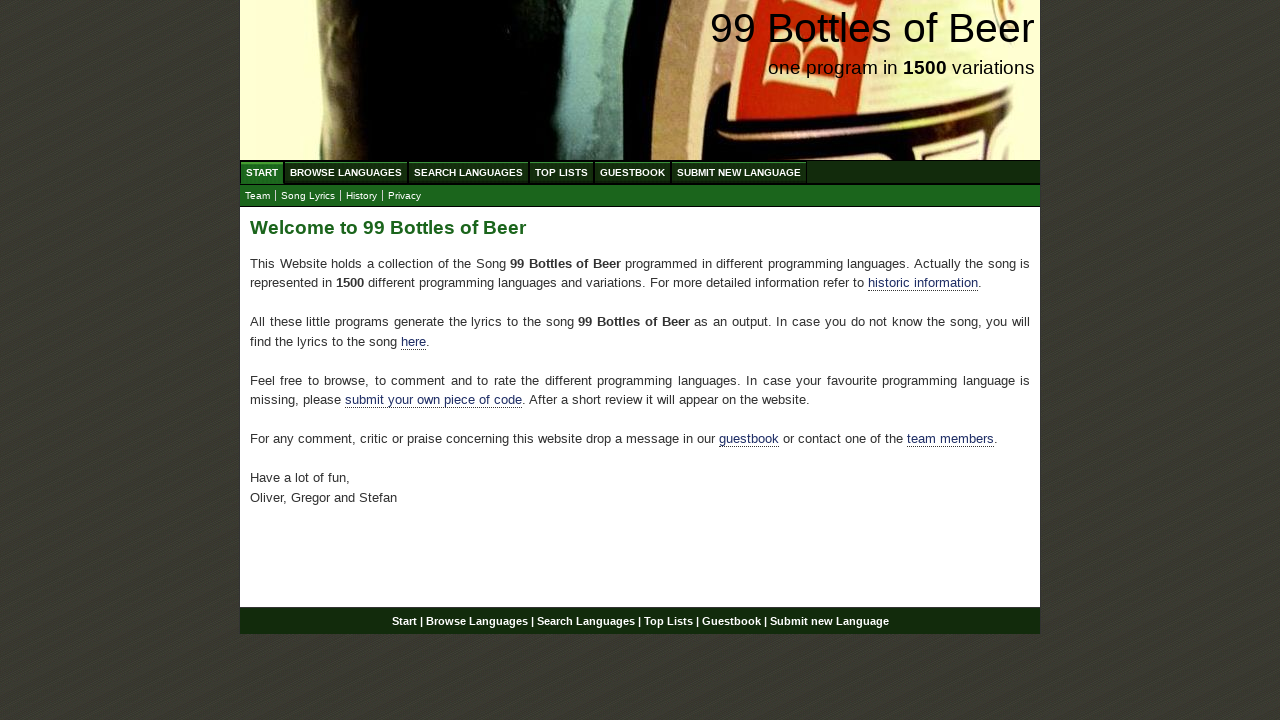

Clicked Browse Languages menu item at (346, 172) on xpath=//ul[@id='menu']/li/a[@href='/abc.html']
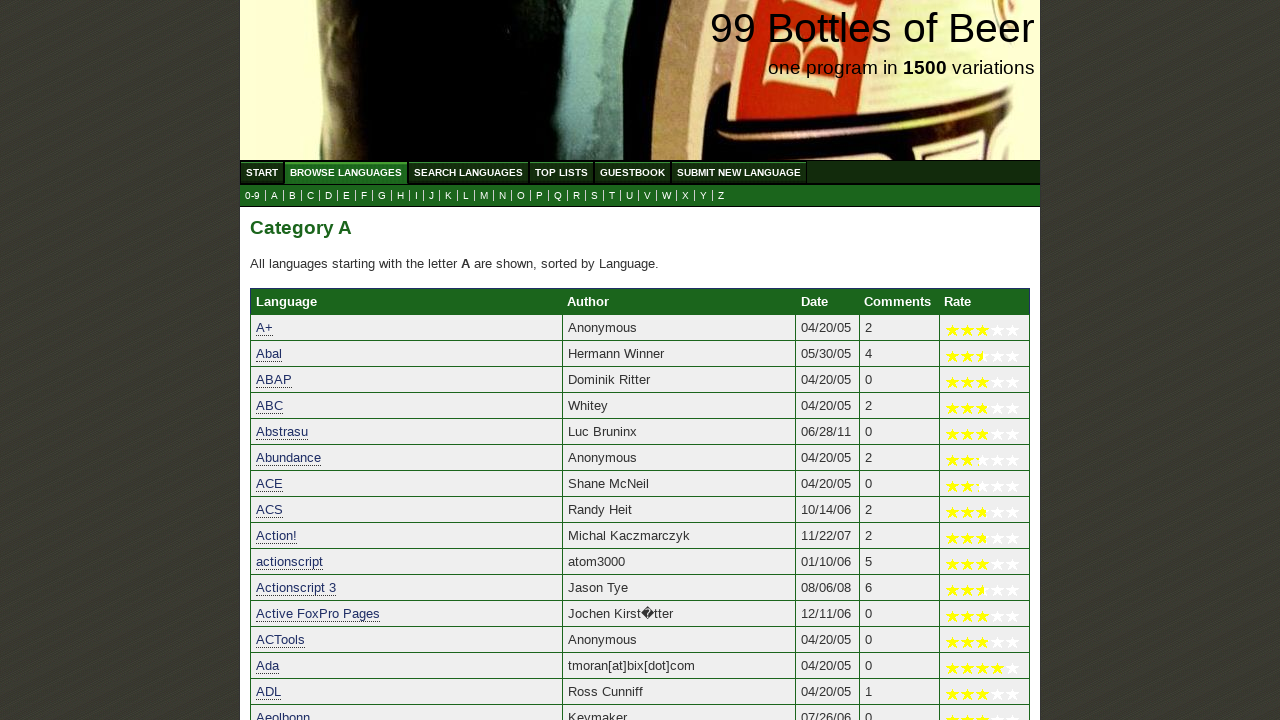

Clicked M submenu to view languages starting with M at (484, 196) on xpath=//ul[@id='submenu']/li/a[@href='m.html']
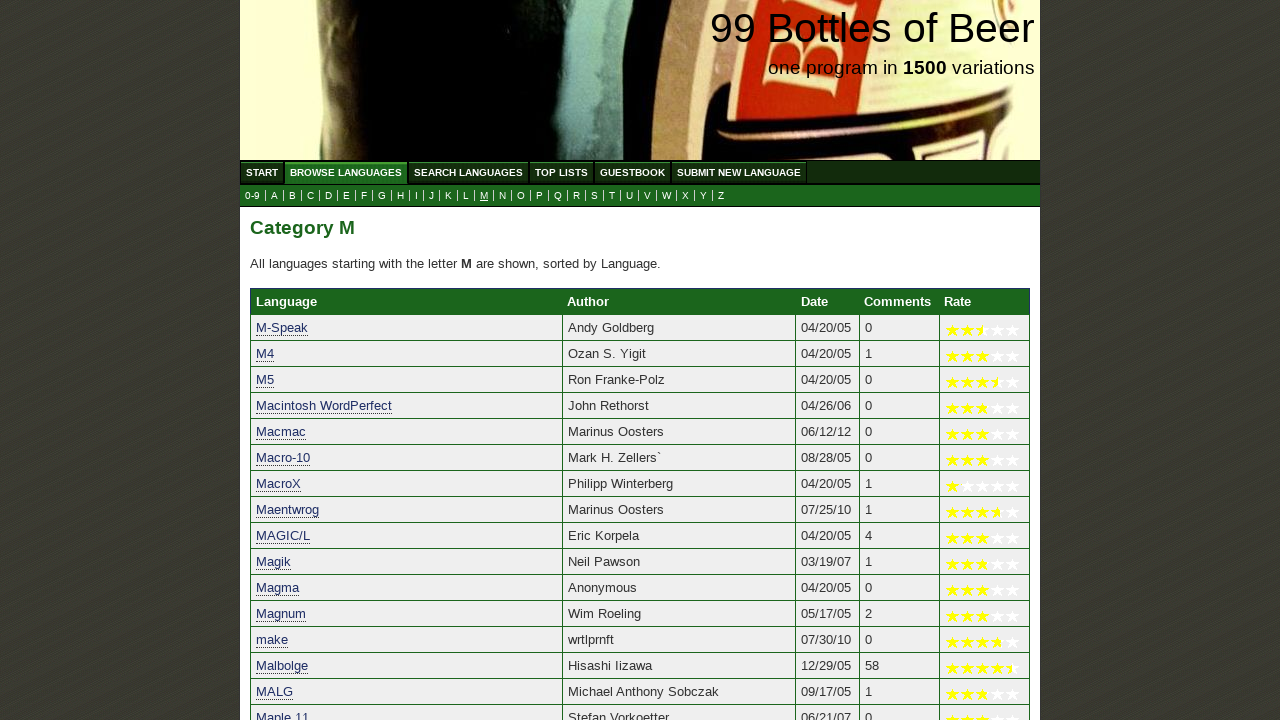

Verified MySQL language link is present in M submenu
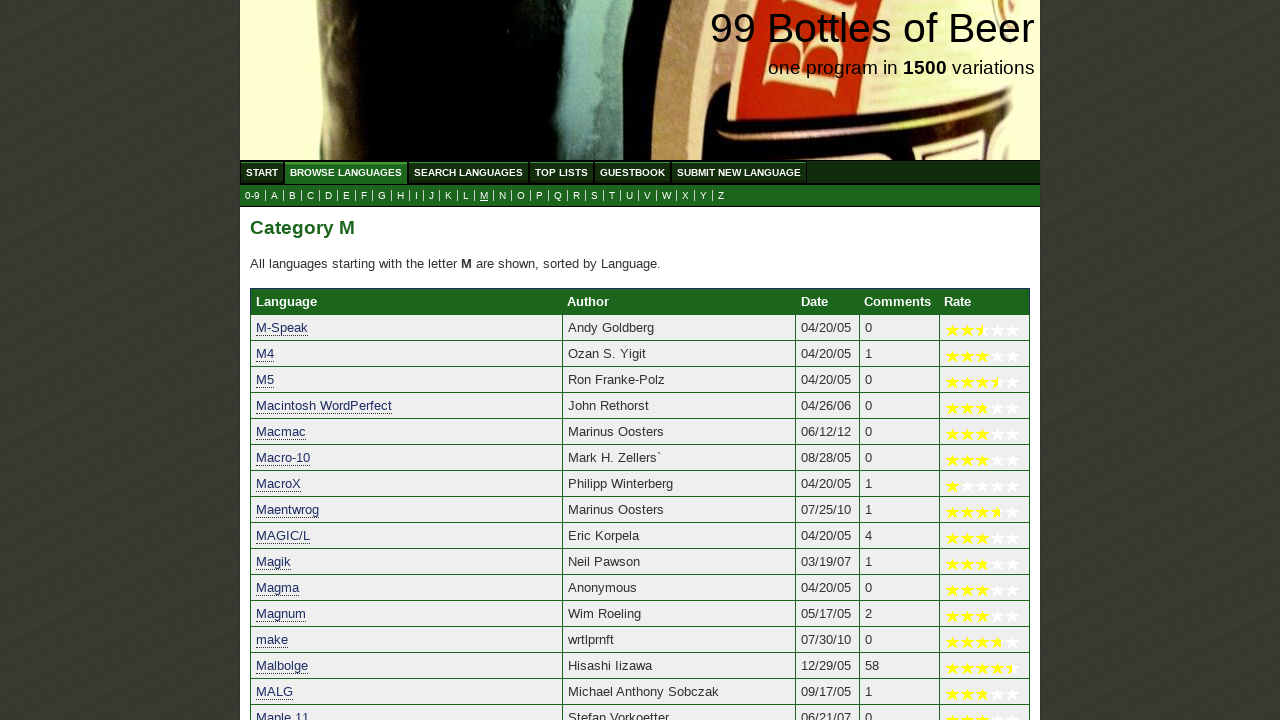

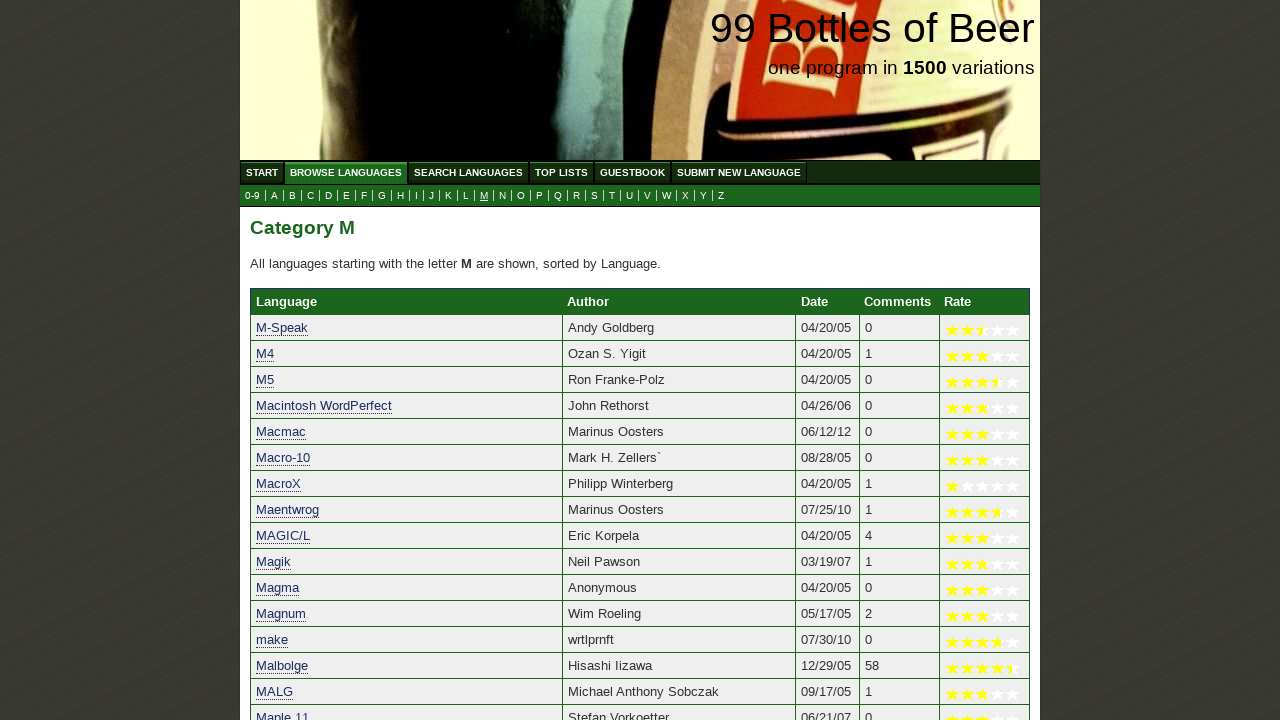